Tests opening a new tab by clicking a button and switching to the new tab to verify content is loaded

Starting URL: https://demoqa.com/browser-windows

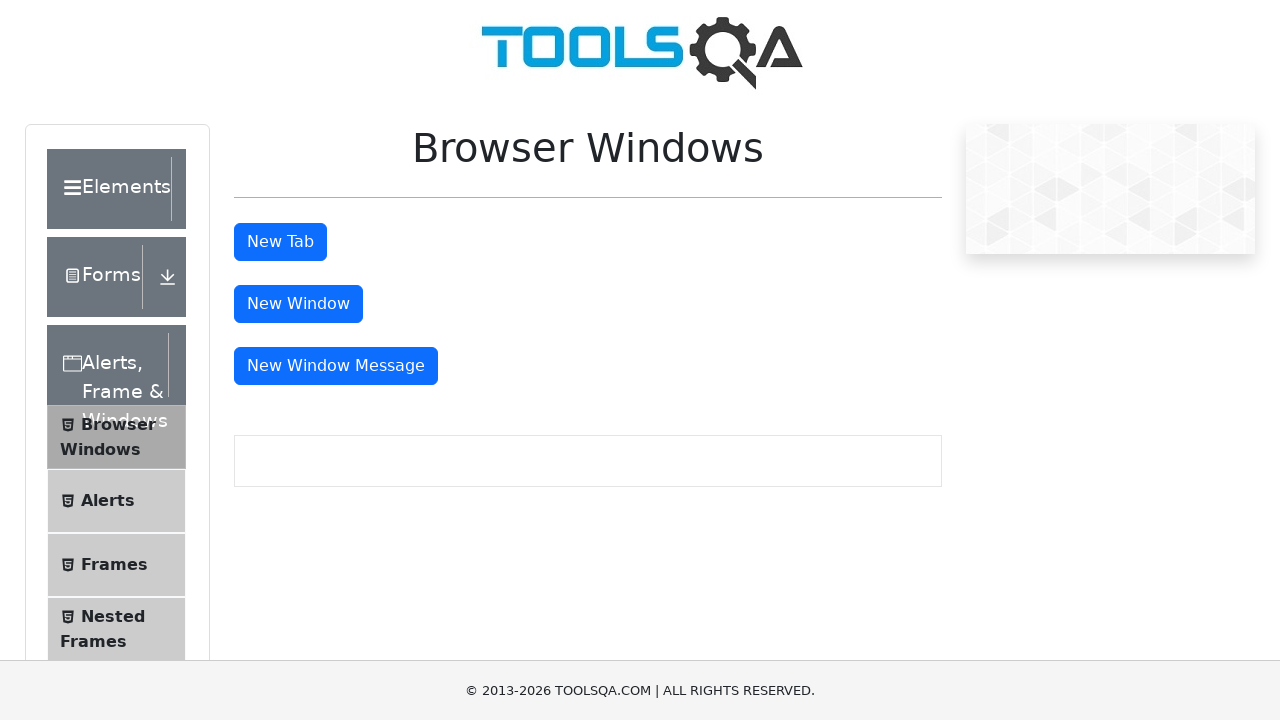

Clicked tab button to open new window at (280, 242) on #tabButton
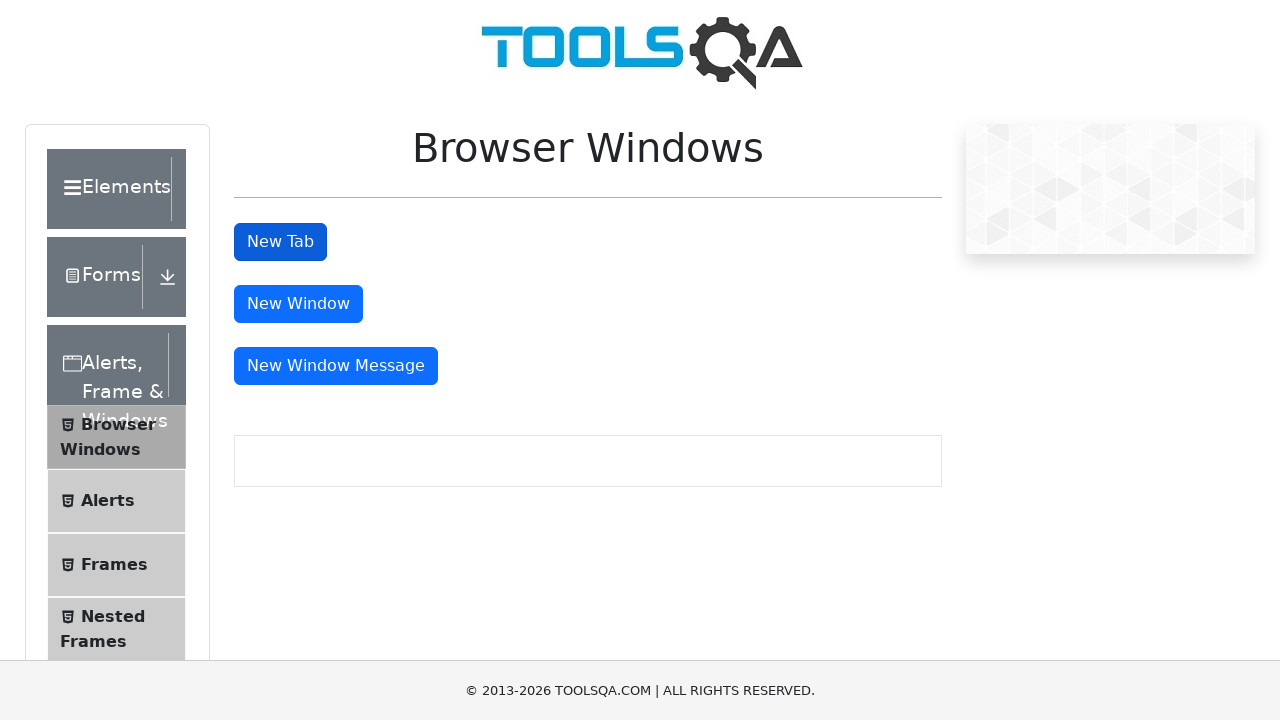

New tab/window opened and captured
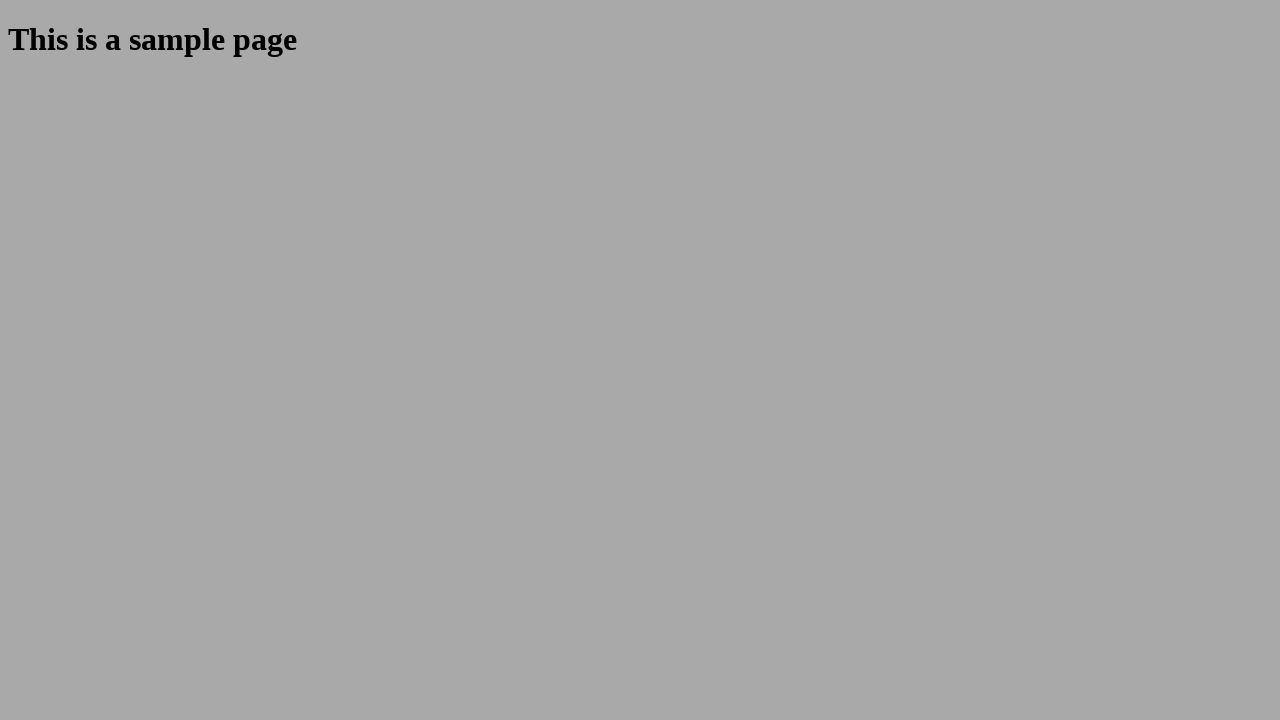

Waited for sample page content to load in new tab
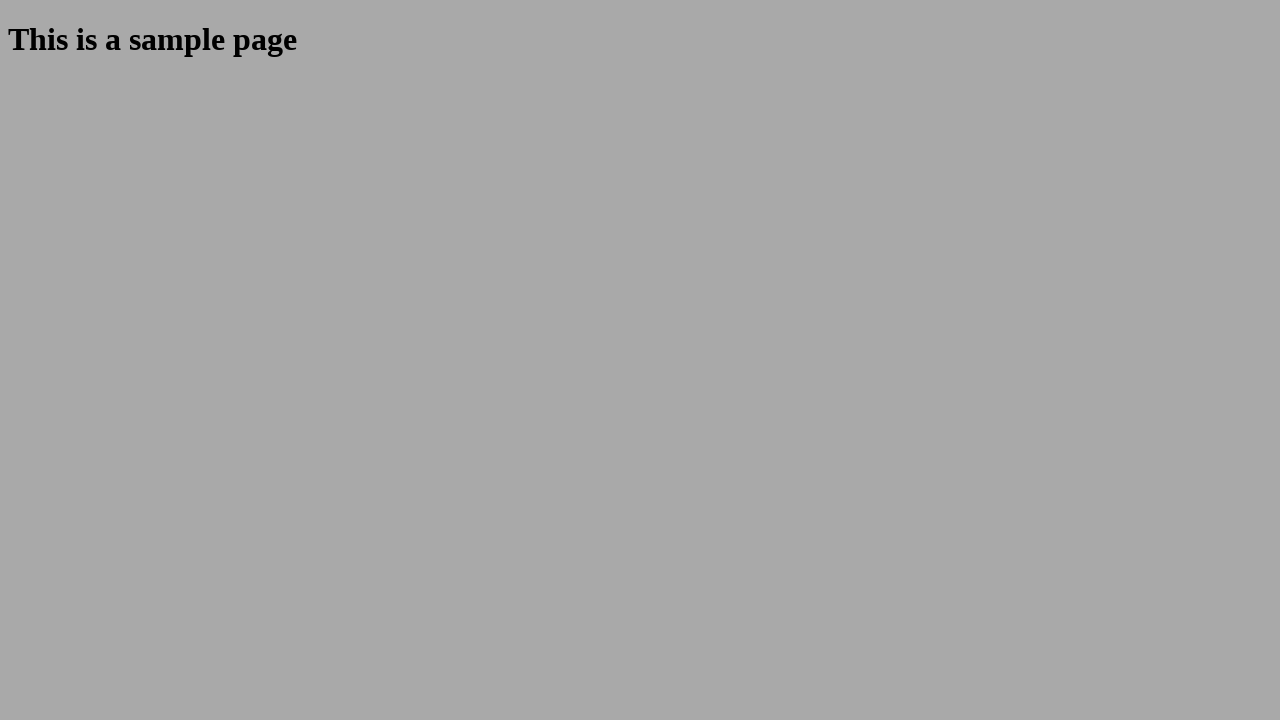

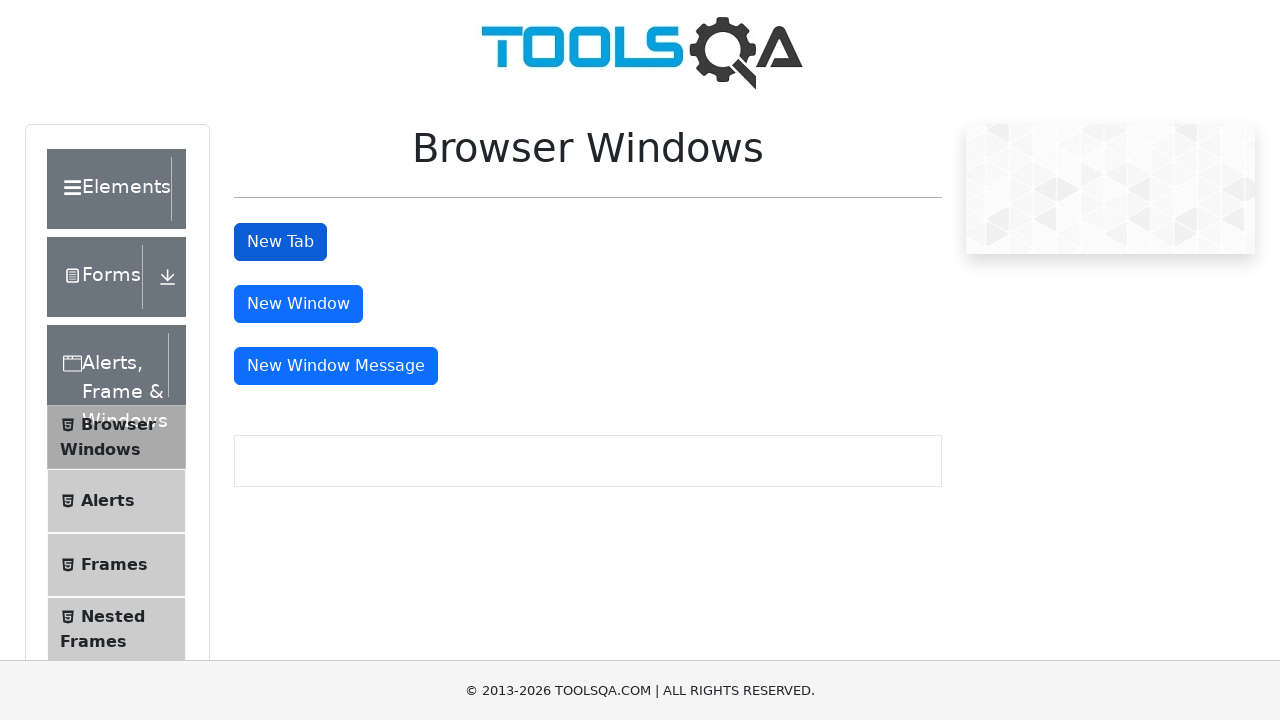